Tests highlighting an element on a page by finding an element by ID and applying a red dashed border style to visually identify it, then reverting the style after a delay.

Starting URL: http://the-internet.herokuapp.com/large

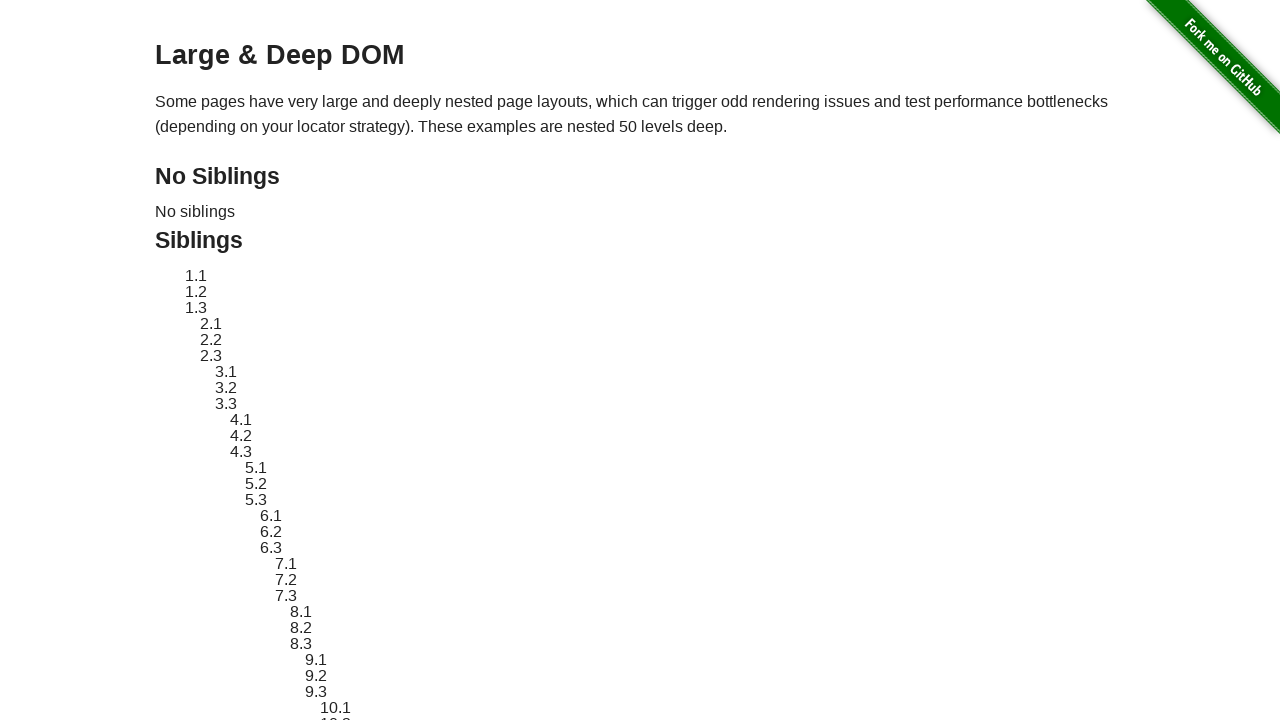

Waited for target element #sibling-2.3 to load
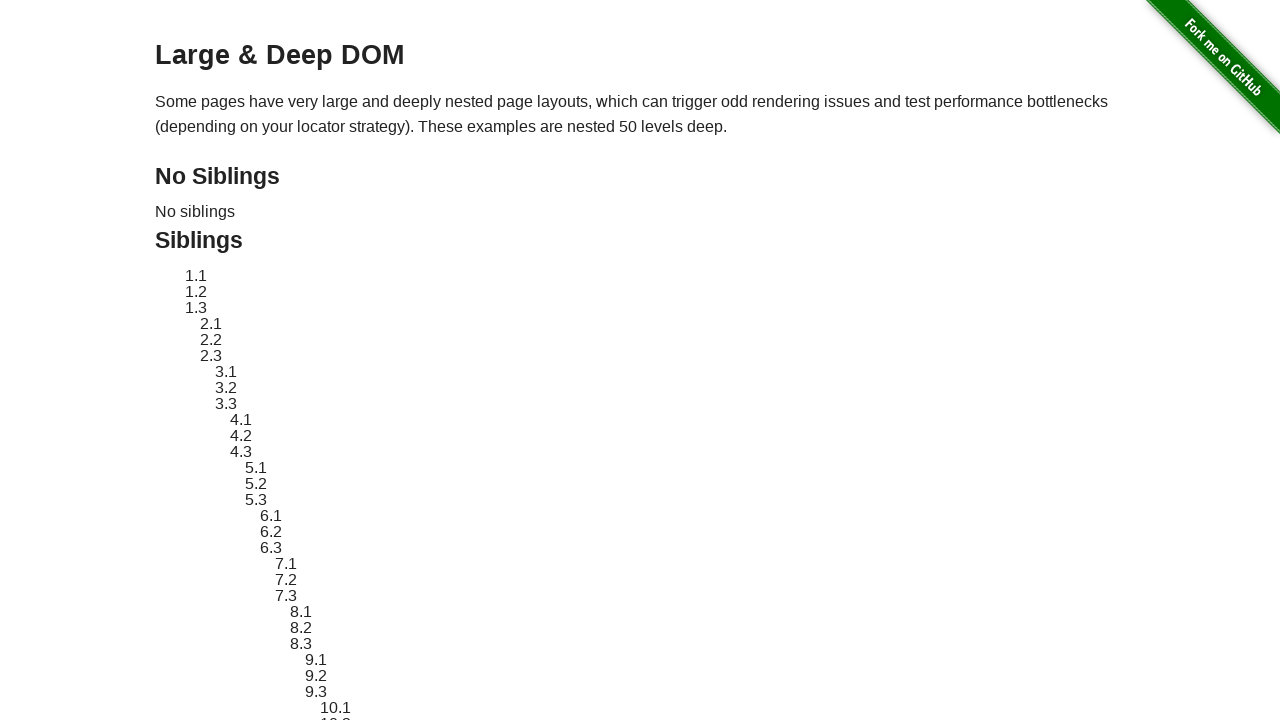

Located the element to highlight by ID
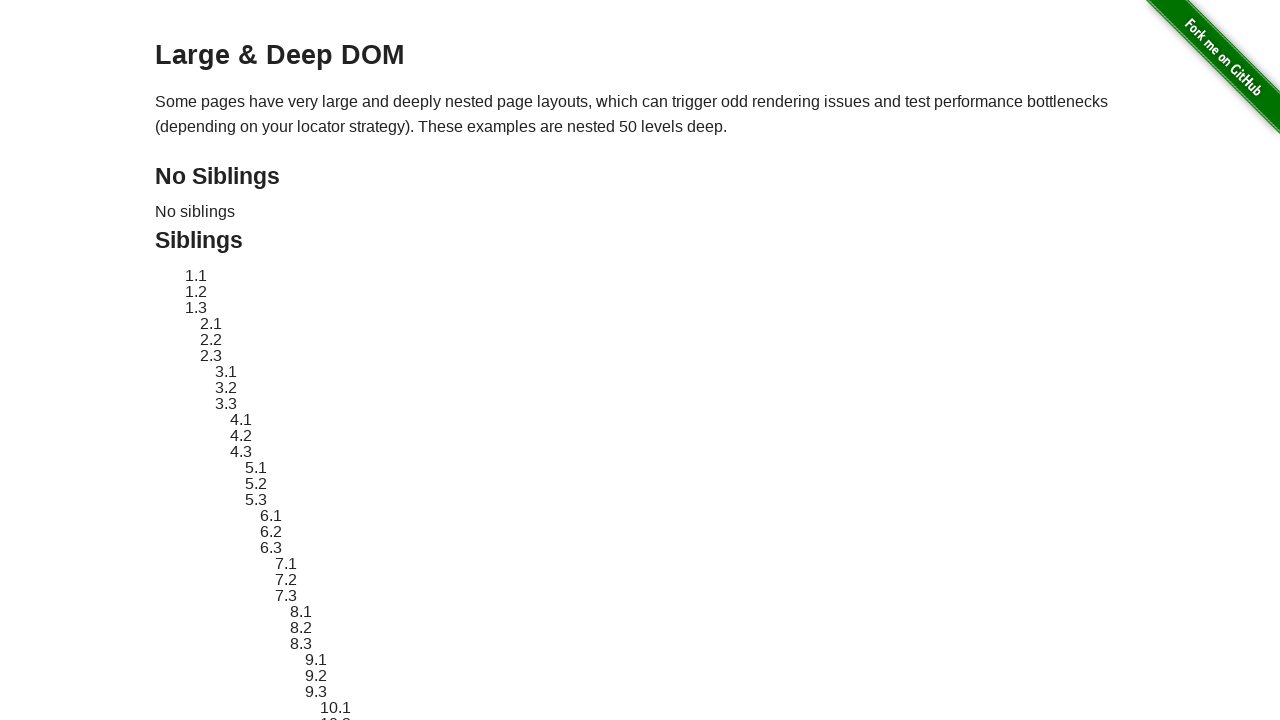

Retrieved original element style attribute
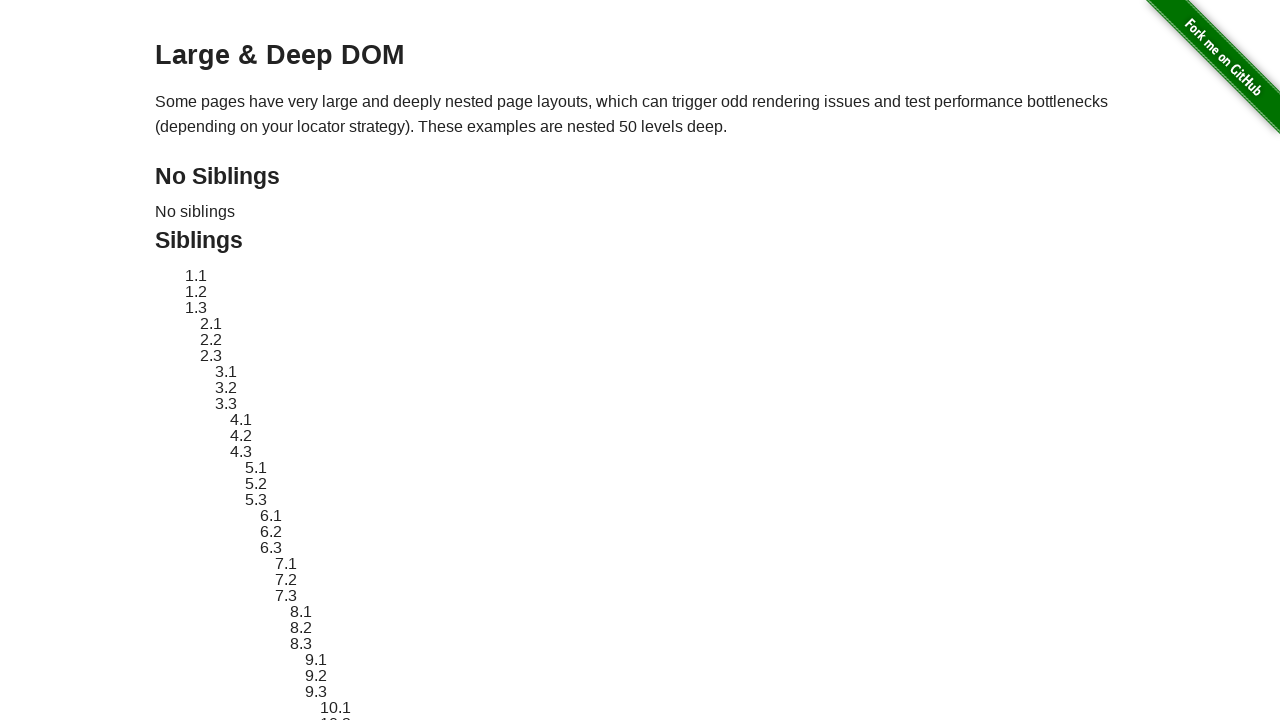

Applied red dashed border highlight style to element
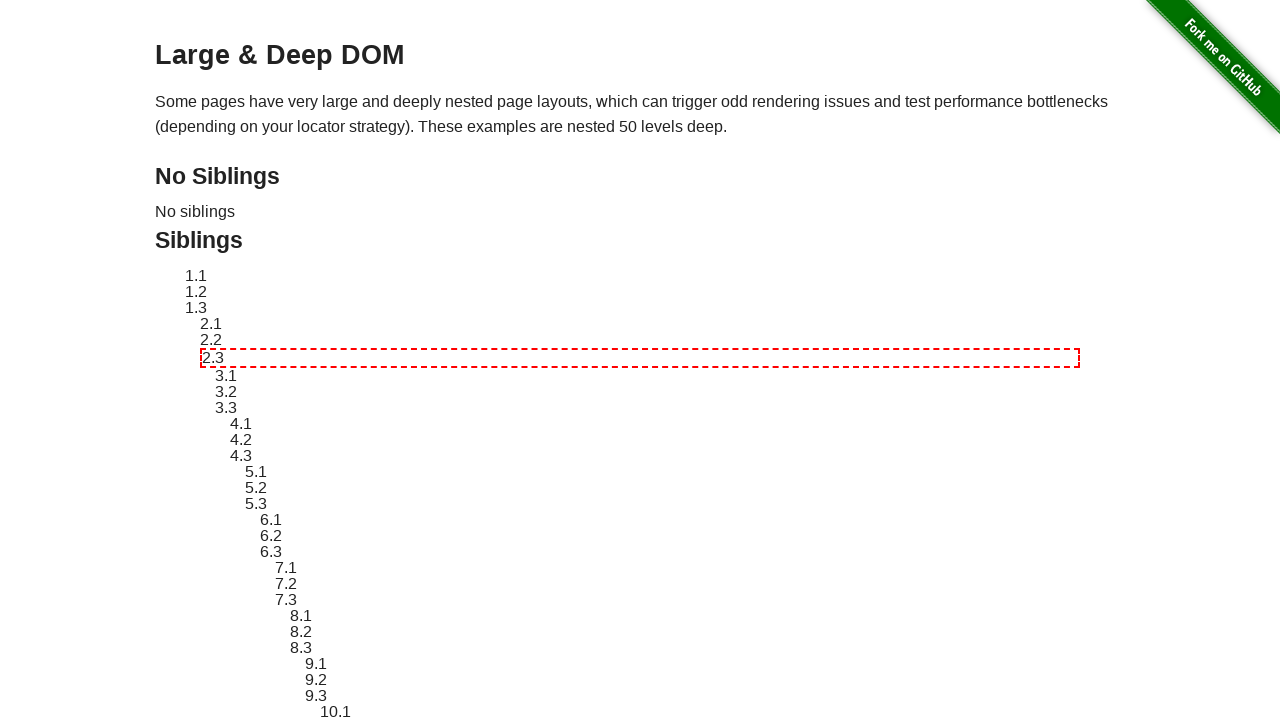

Waited 3 seconds to view the highlight effect
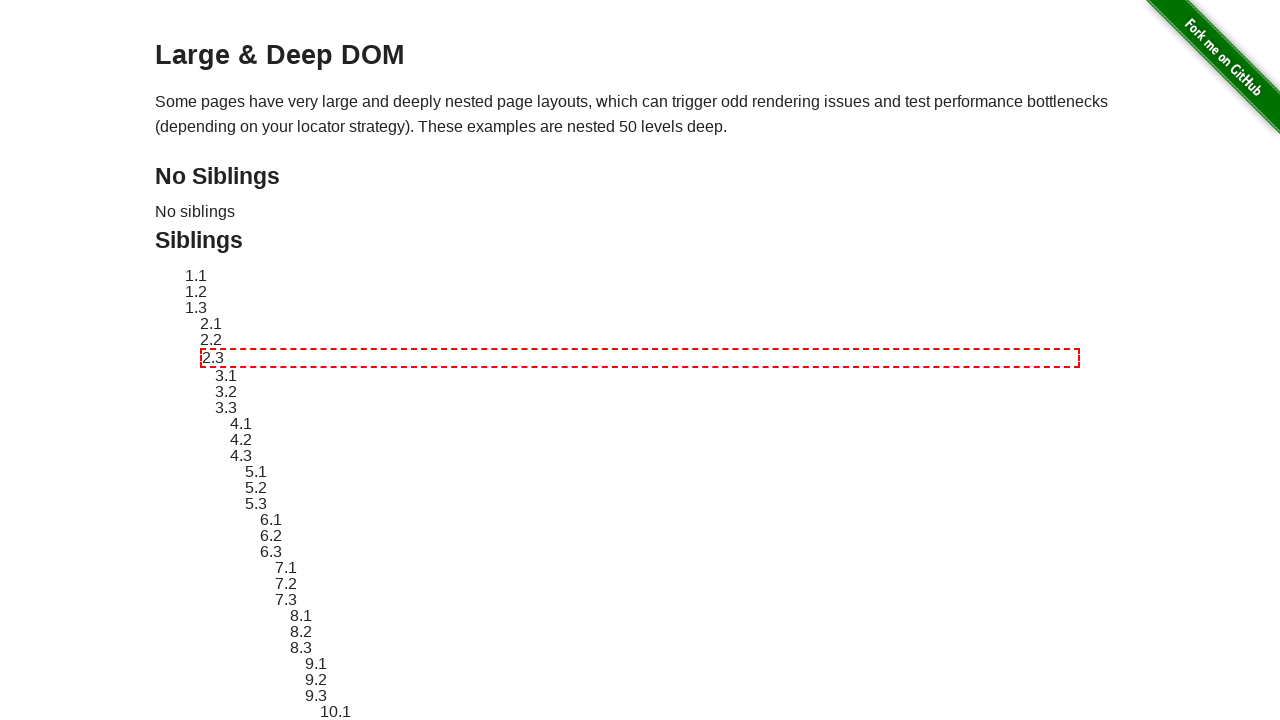

Reverted element style to original state
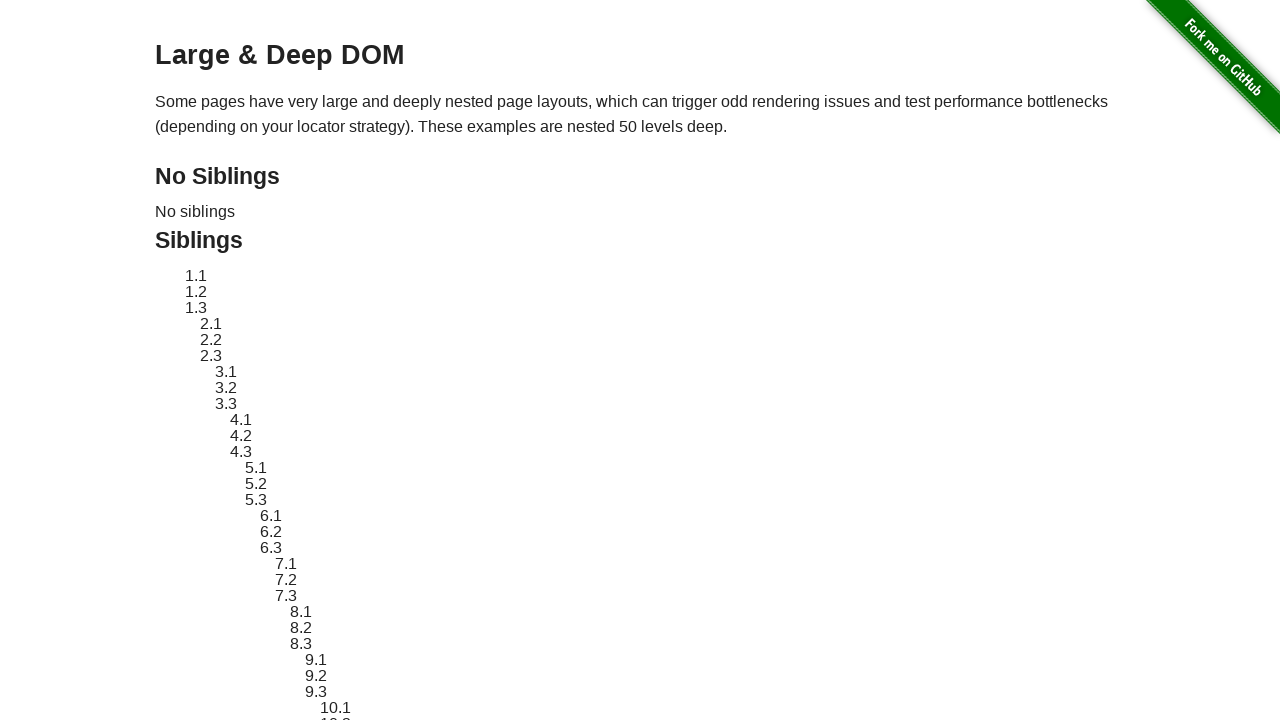

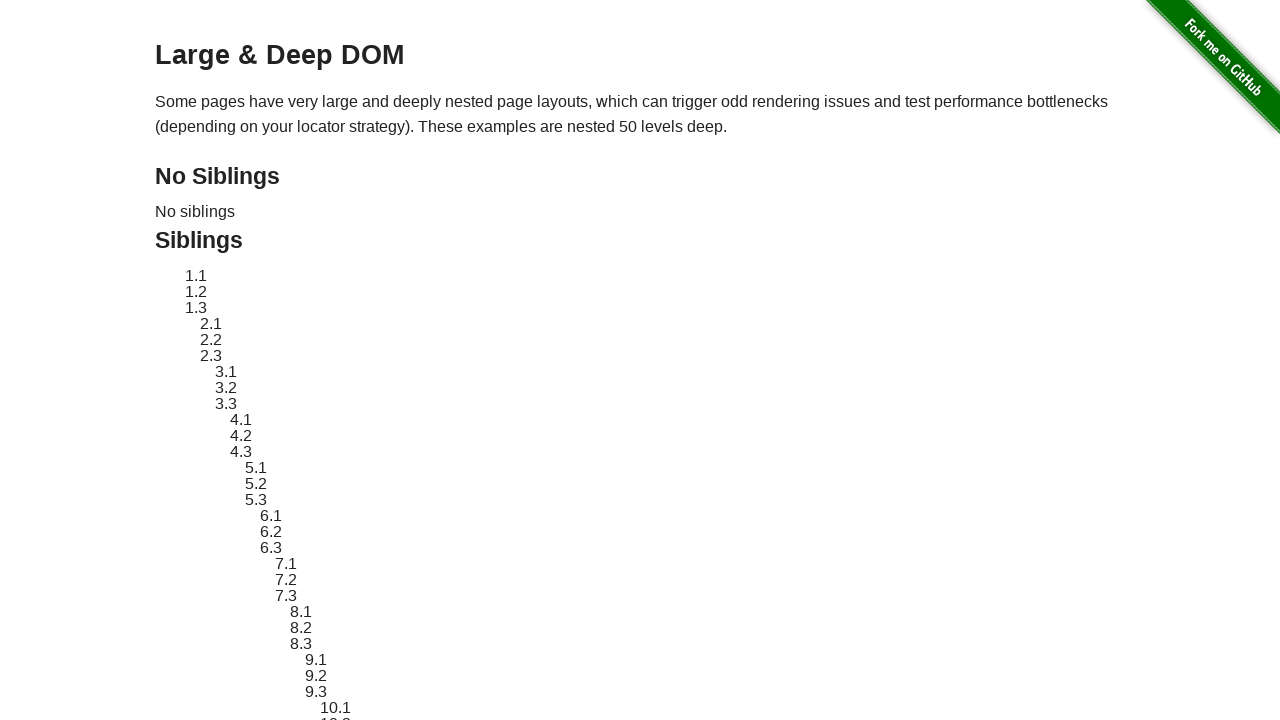